Tests Best Buy product search and filtering by searching for laptops, selecting the Windows laptops category, and applying multiple filters including price ranges, brands (Apple, Lenovo, HP), and star ratings.

Starting URL: https://www.bestbuy.com/?intl=nosplash

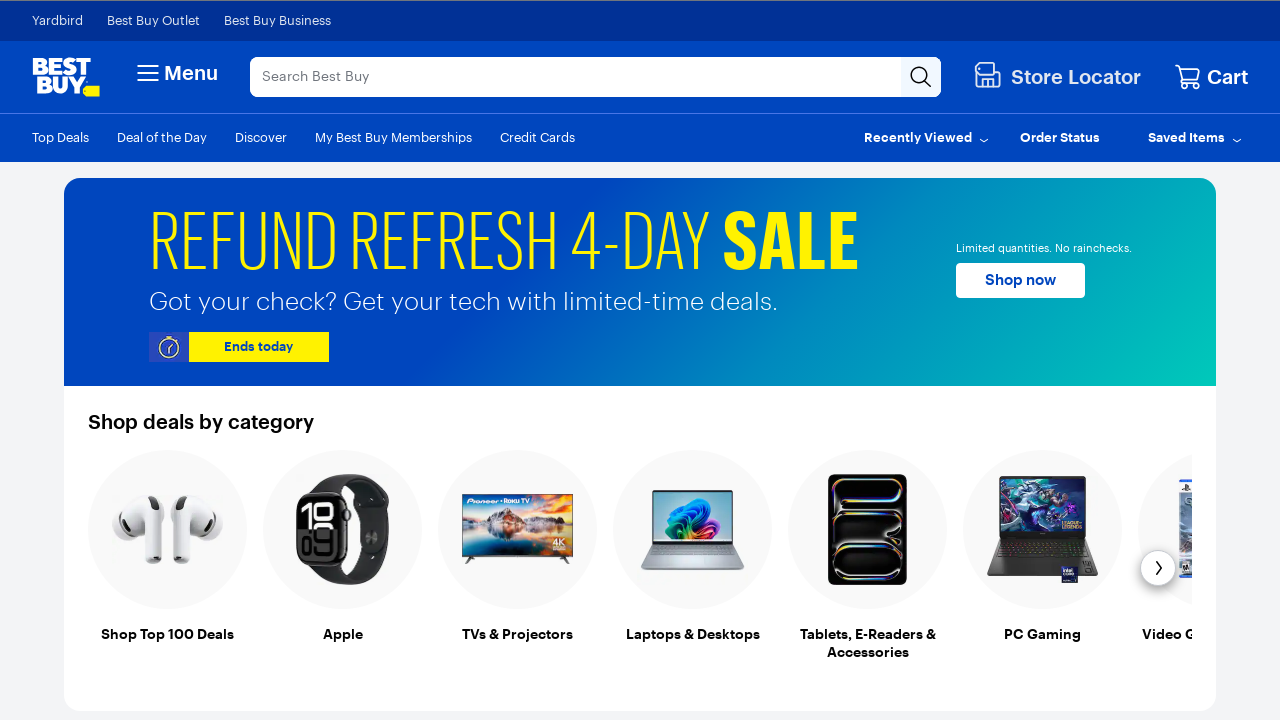

Search bar loaded
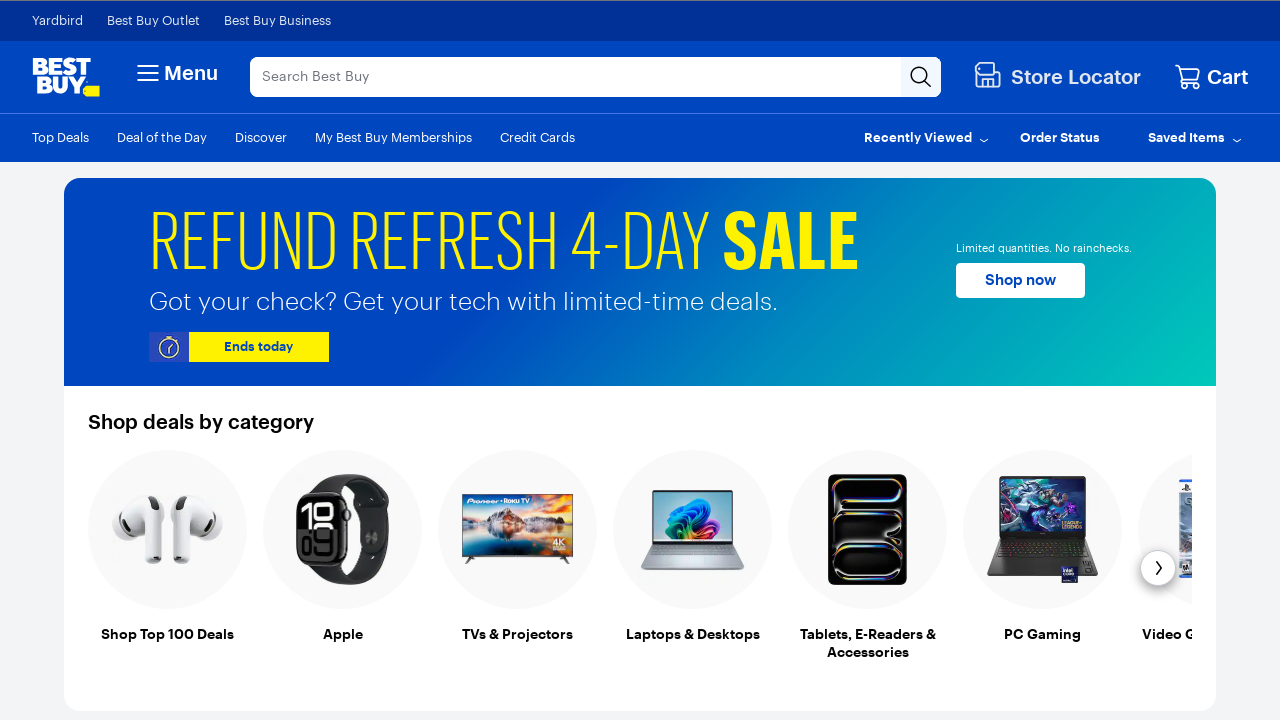

Filled search bar with 'laptop' on #autocomplete-search-bar
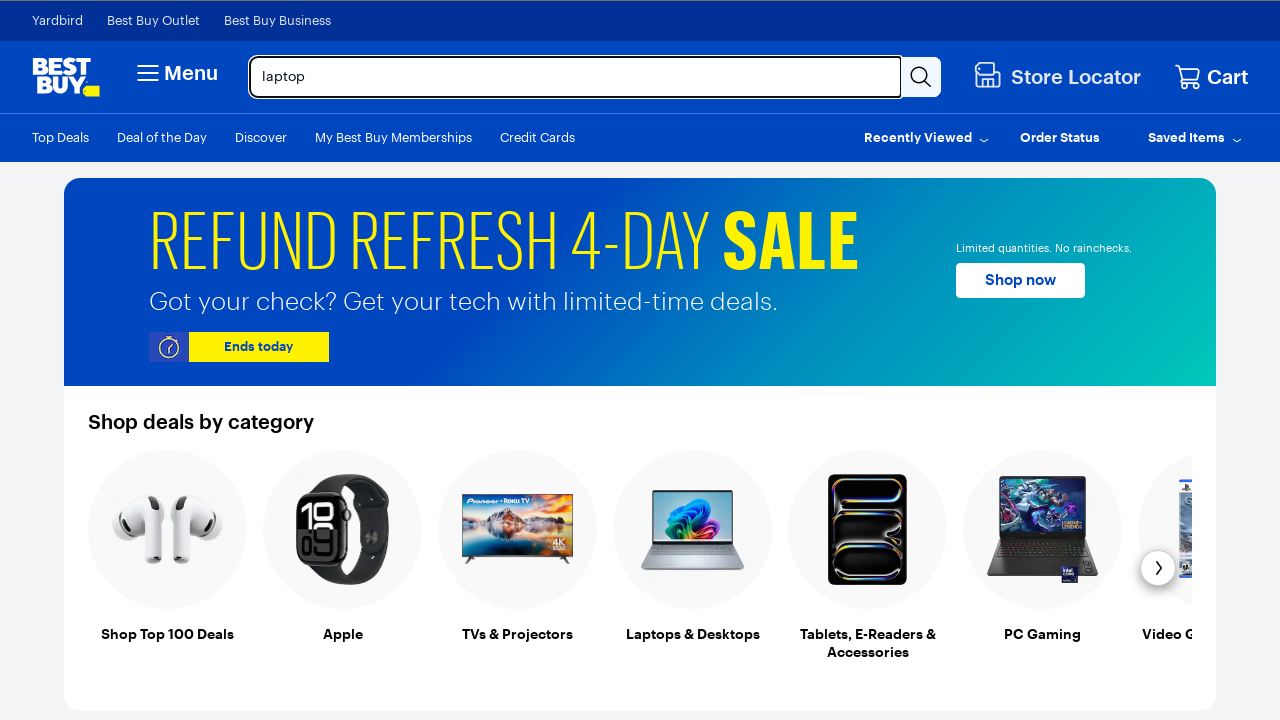

Clicked search button to search for laptops at (921, 77) on #autocomplete-search-button
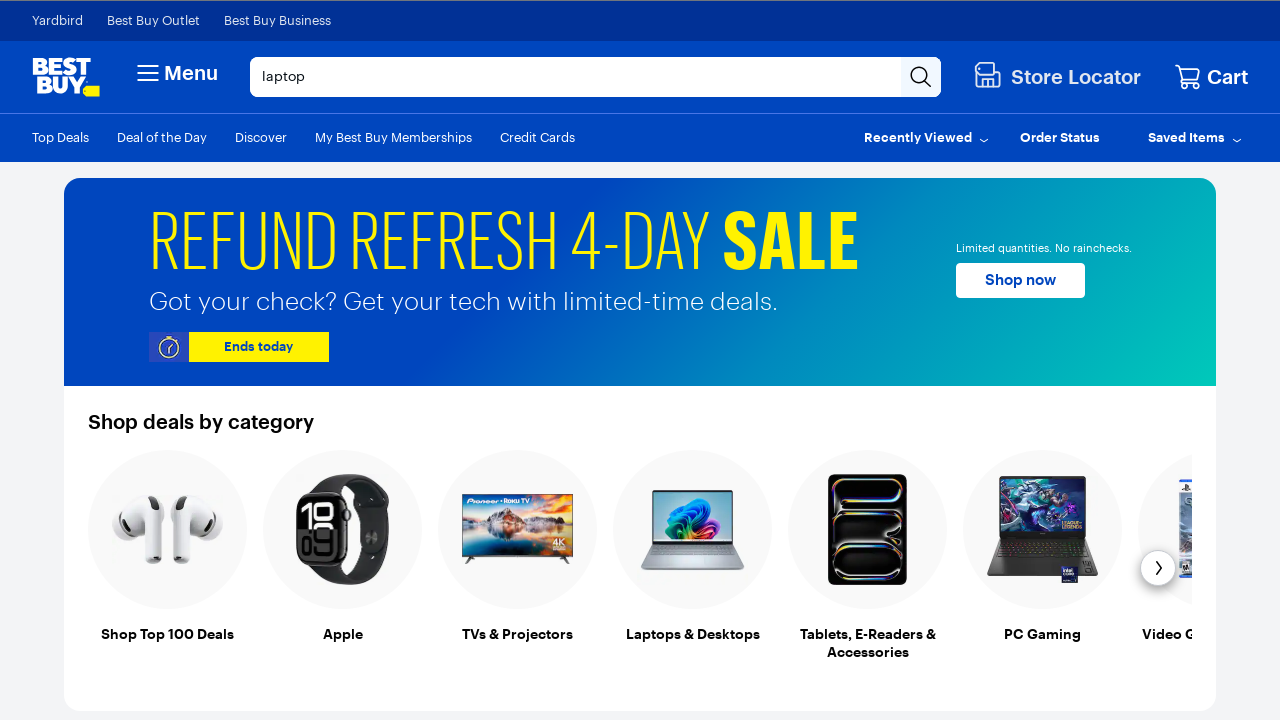

Search results page loaded
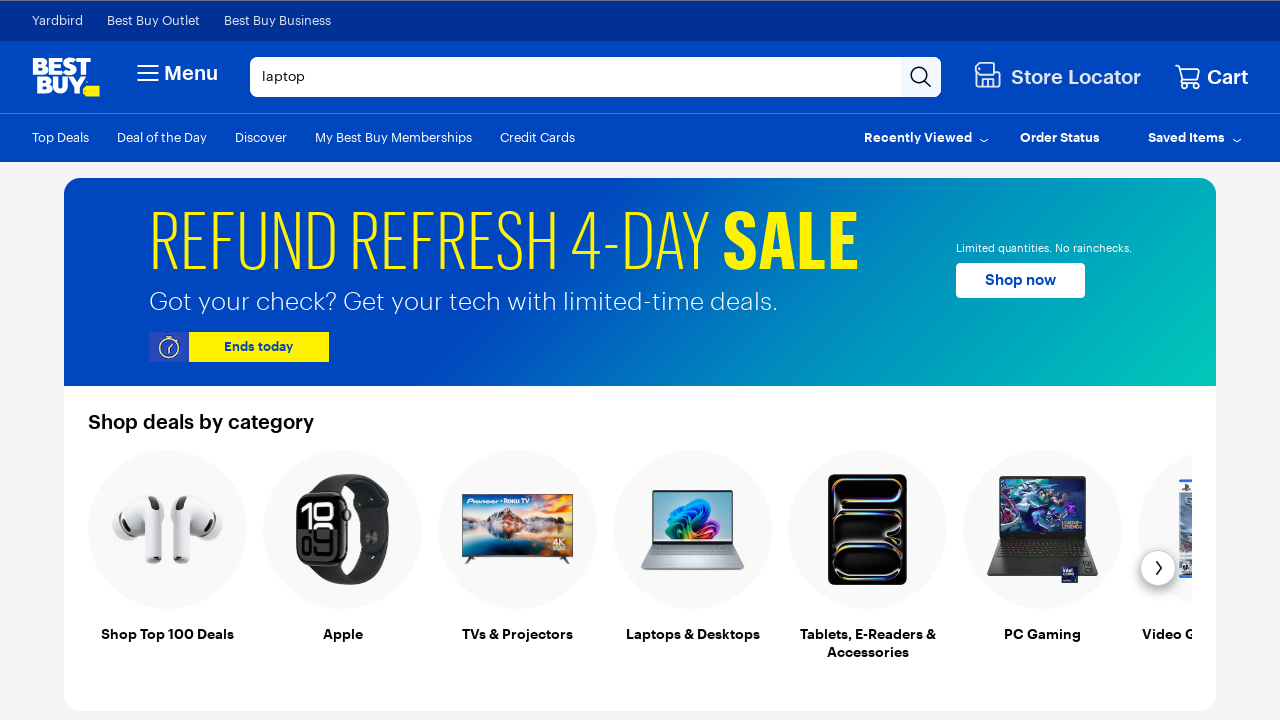

Page updated after Windows laptops filter on //span[contains(text(), 'Windows laptops')]
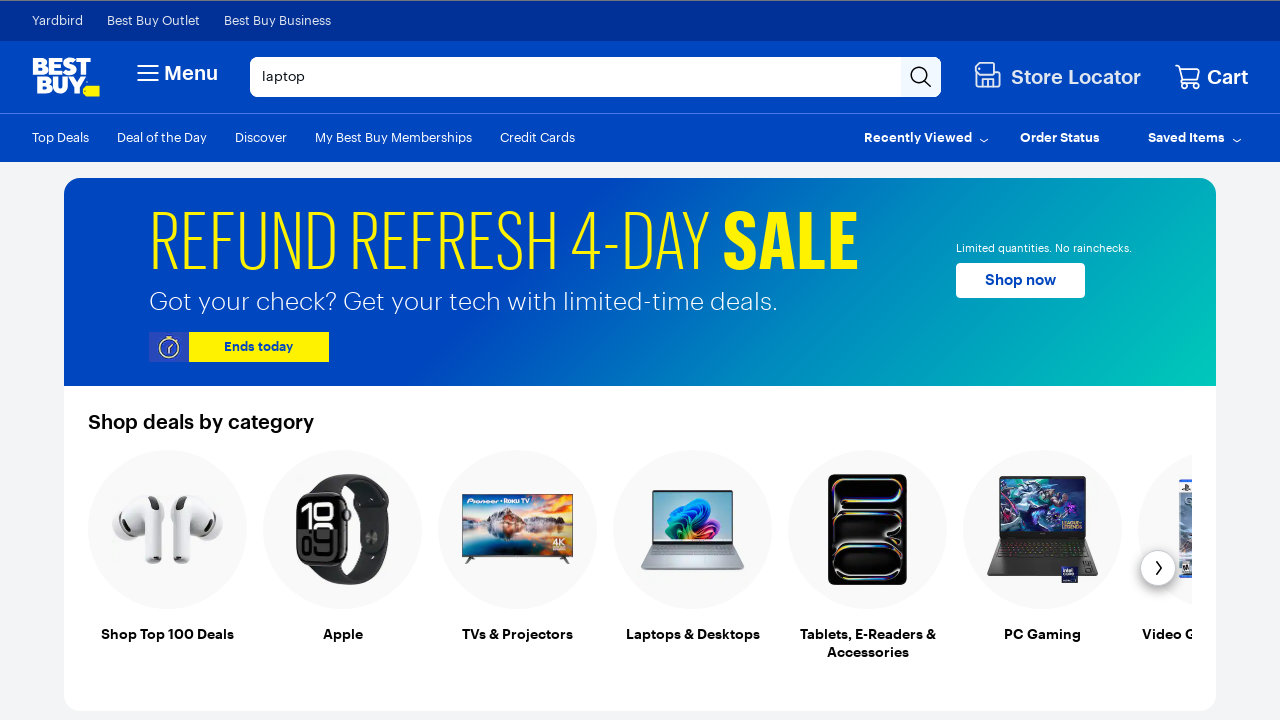

Applied price filter: $500_-_$749.99
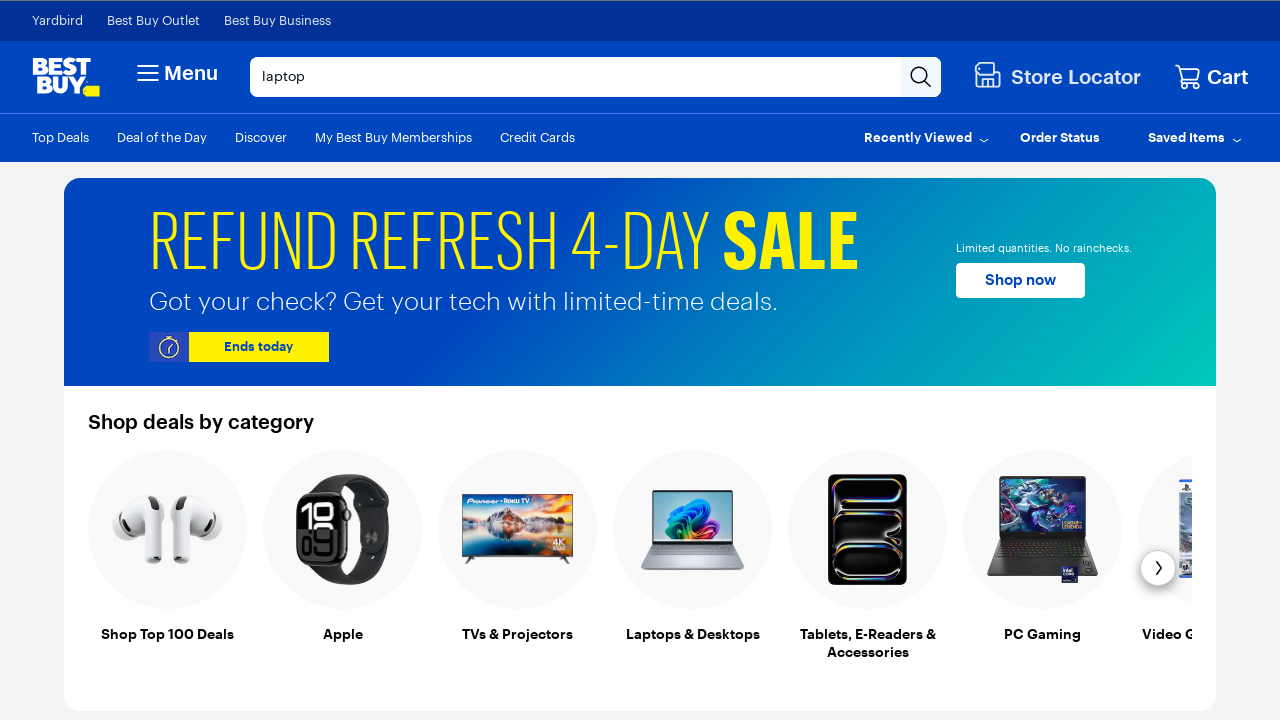

Waited for price filter $500_-_$749.99 to apply
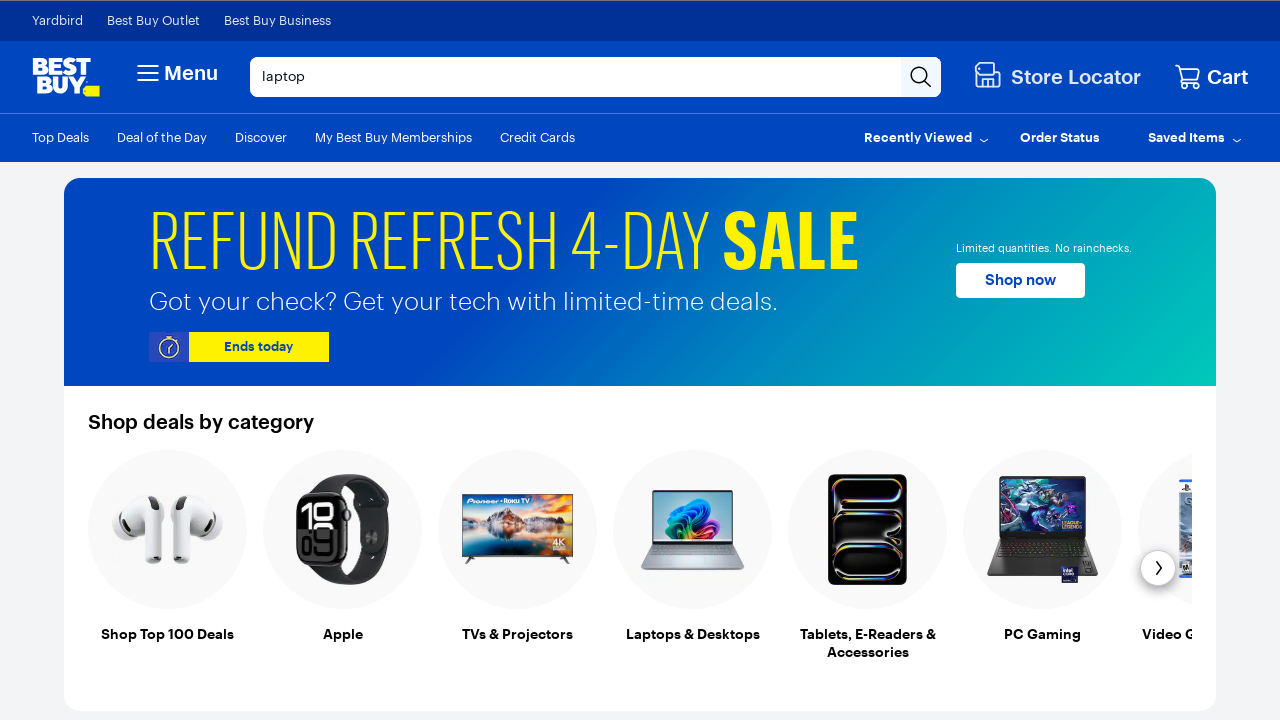

Applied price filter: $750_-_$999.99
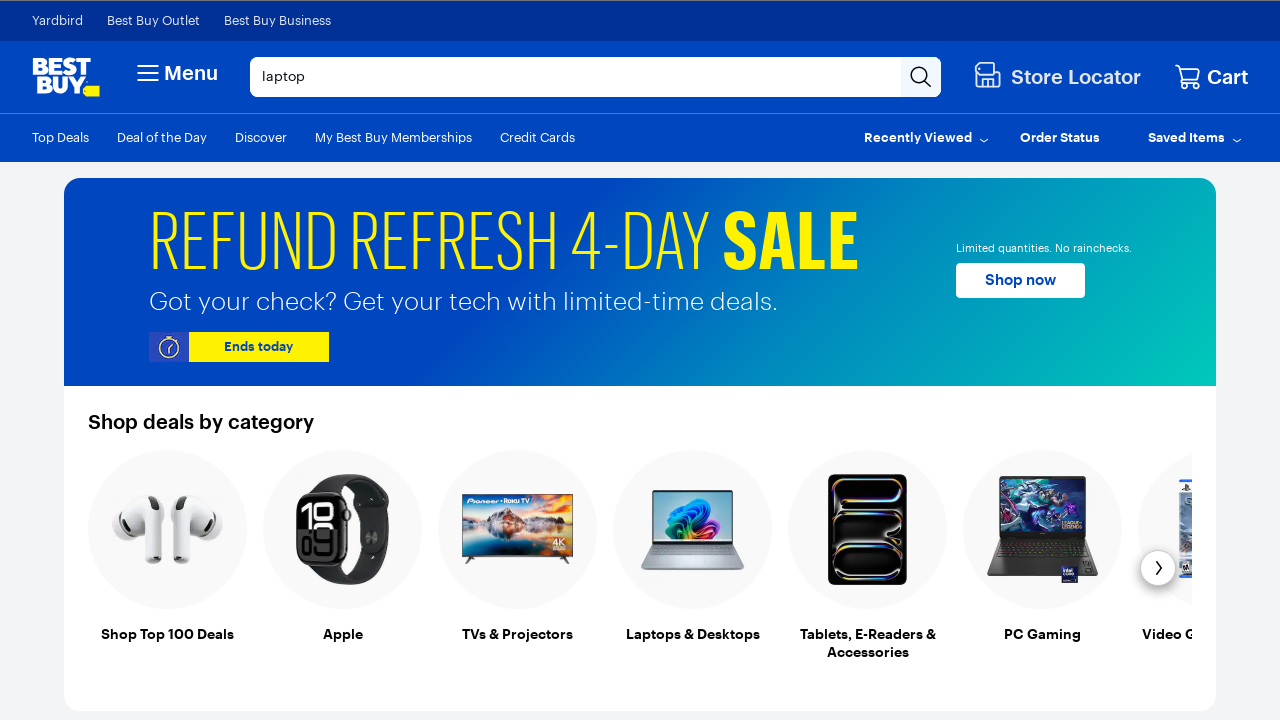

Waited for price filter $750_-_$999.99 to apply
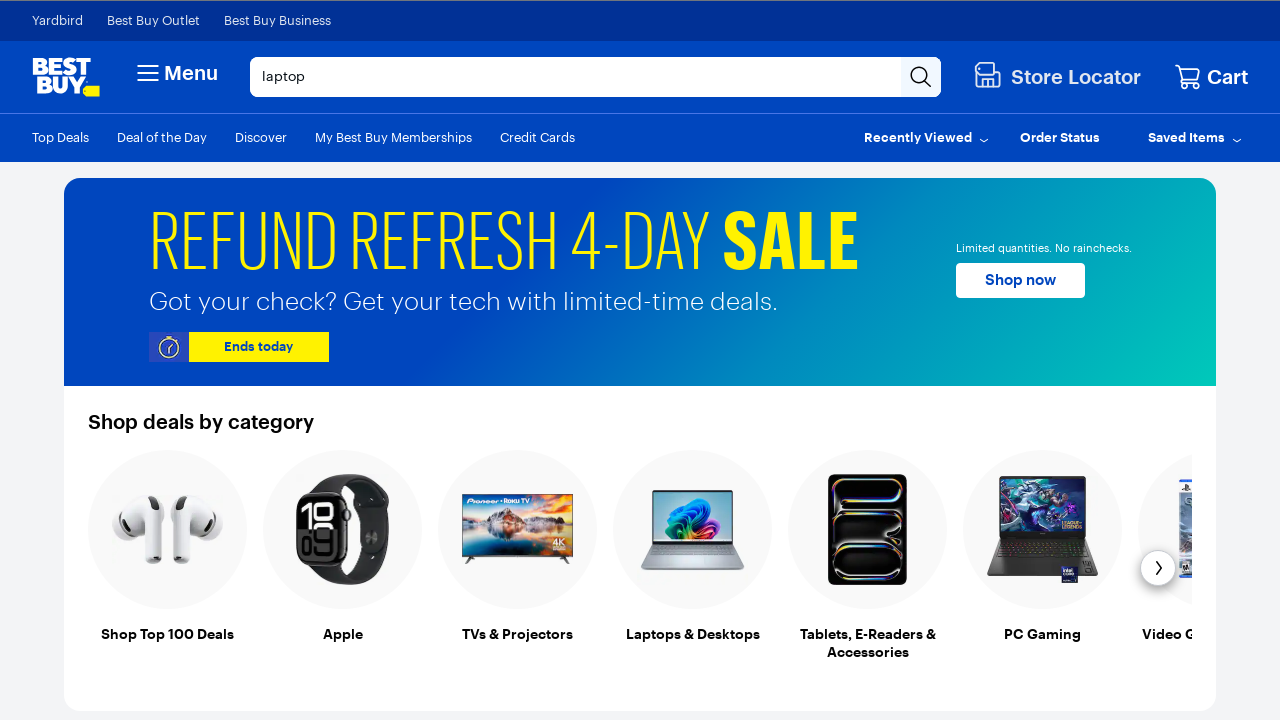

Applied price filter: $1000_-_$1249.99
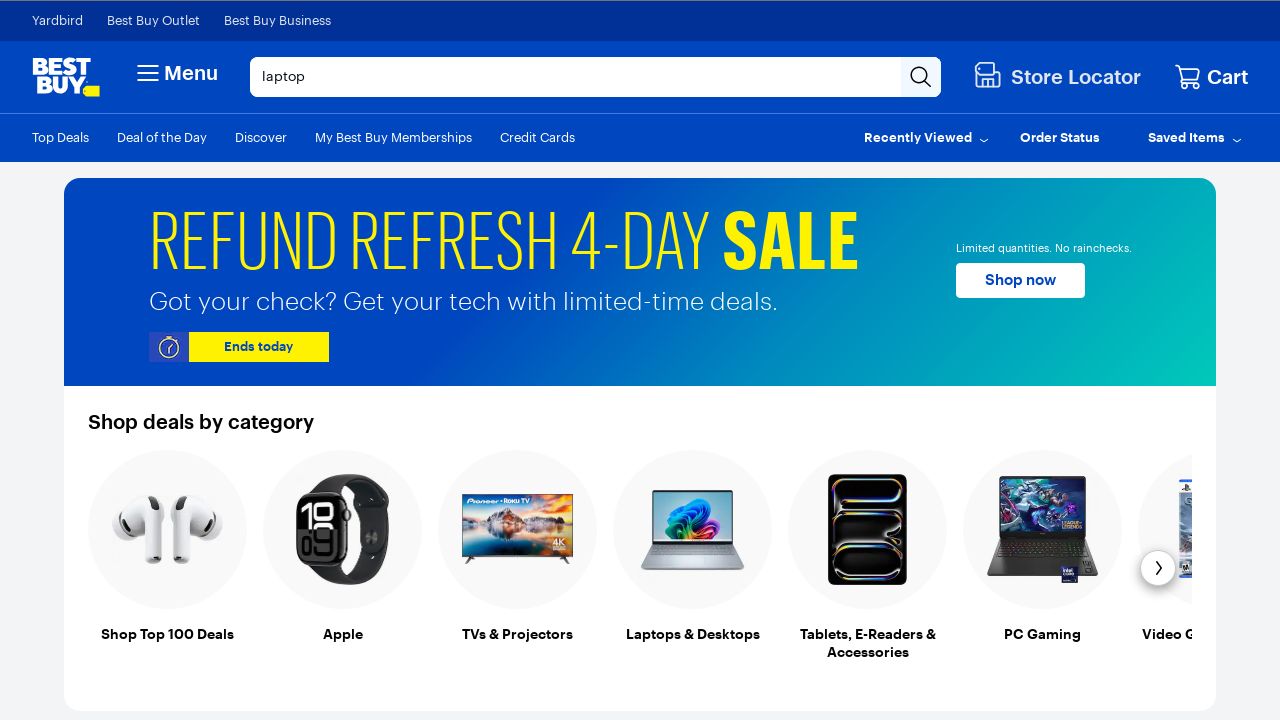

Waited for price filter $1000_-_$1249.99 to apply
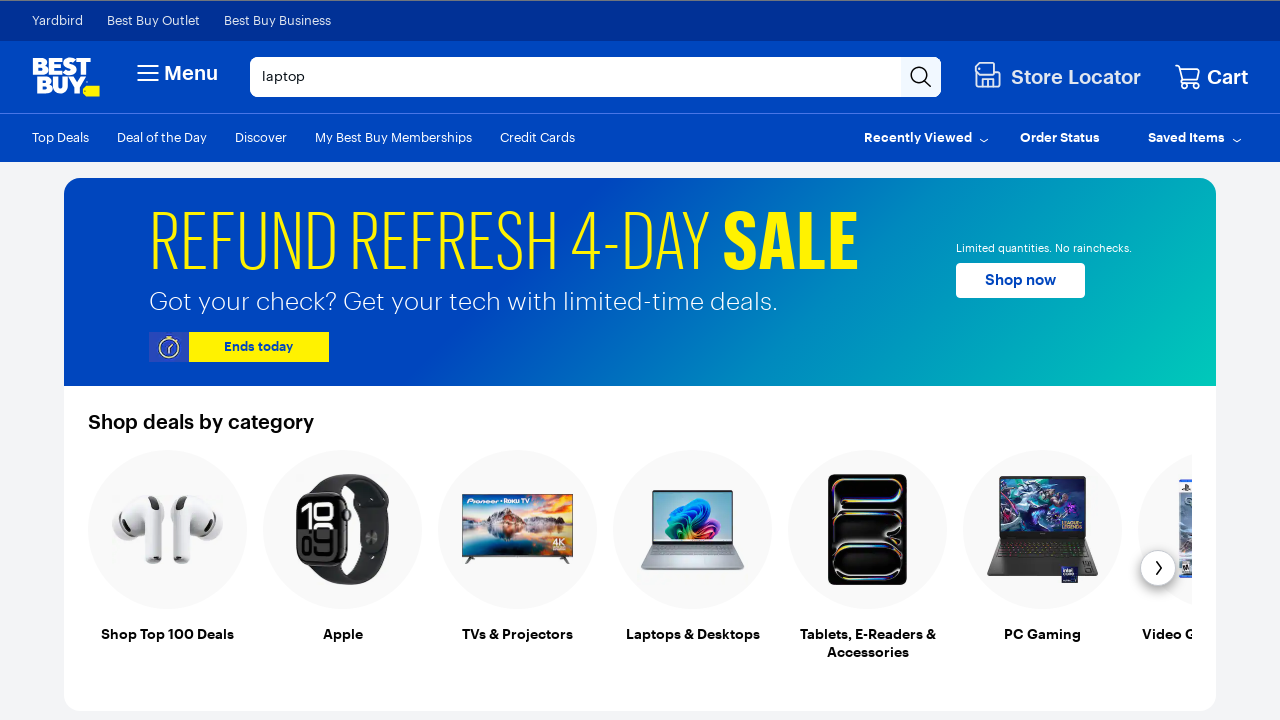

Applied brand filter: Apple on button[data-show-more='brand_facet']
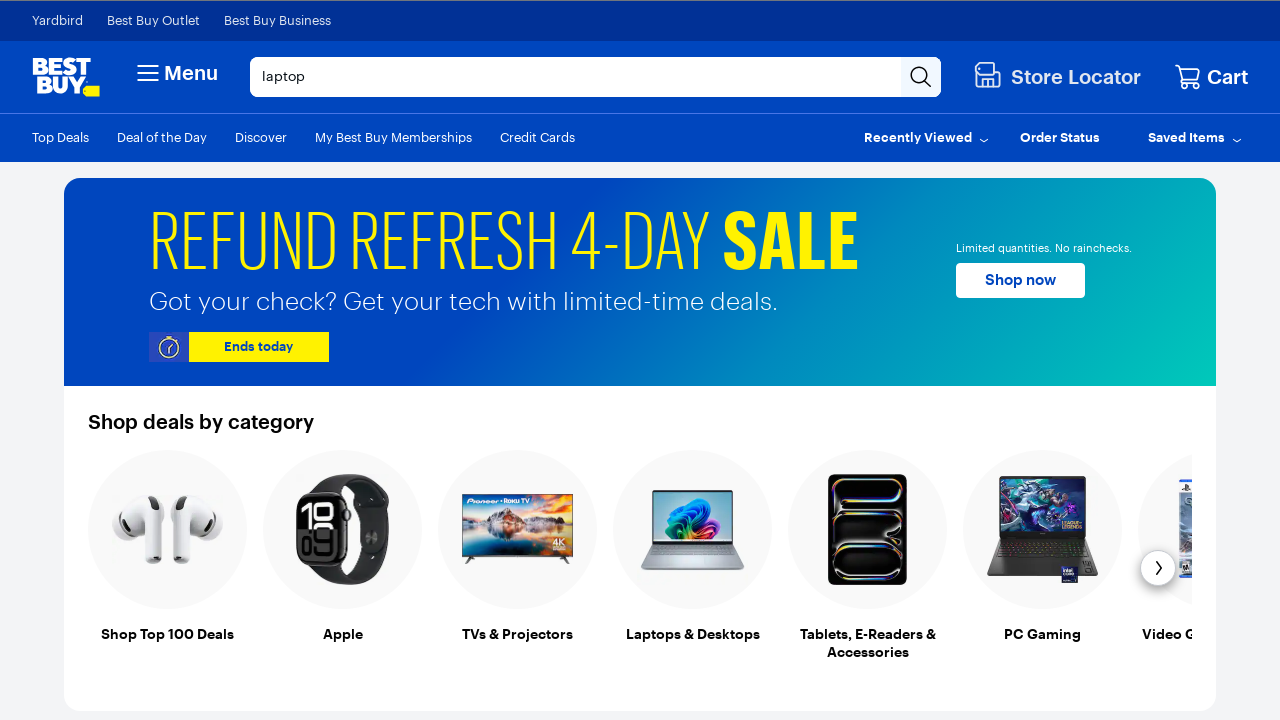

Waited for brand filter Apple to apply
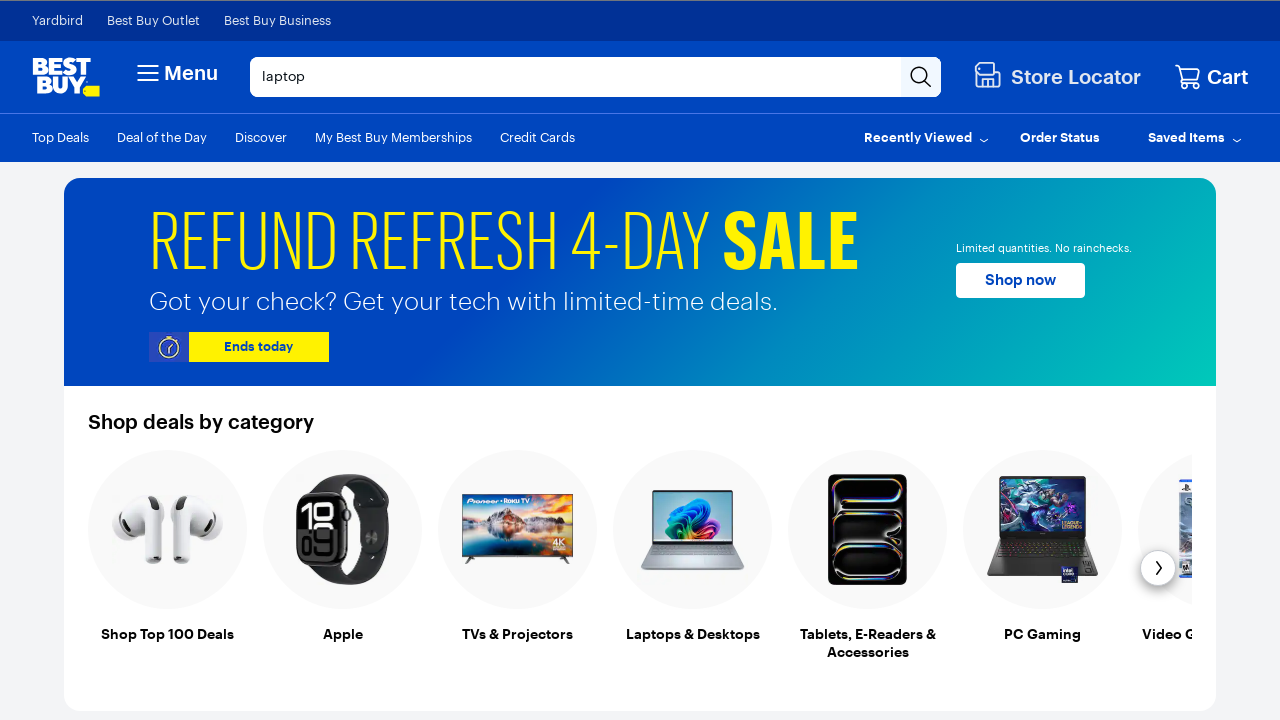

Applied brand filter: Lenovo
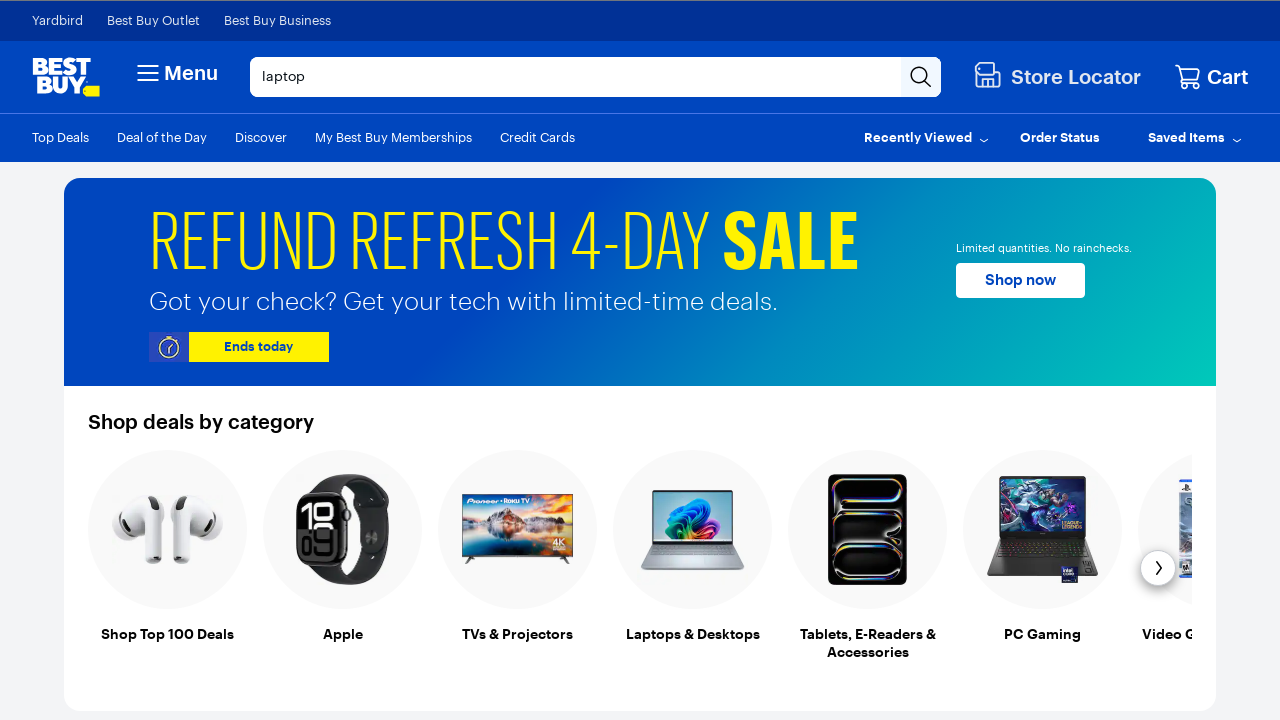

Waited for brand filter Lenovo to apply
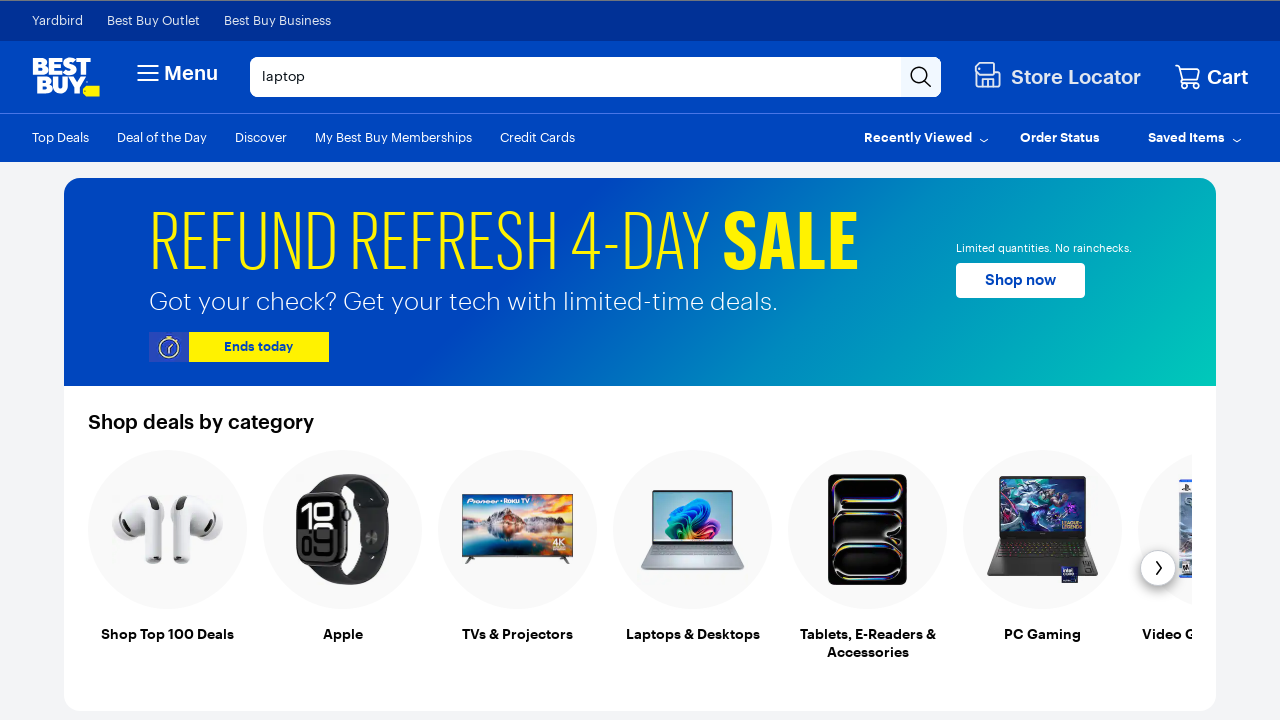

Applied brand filter: HP
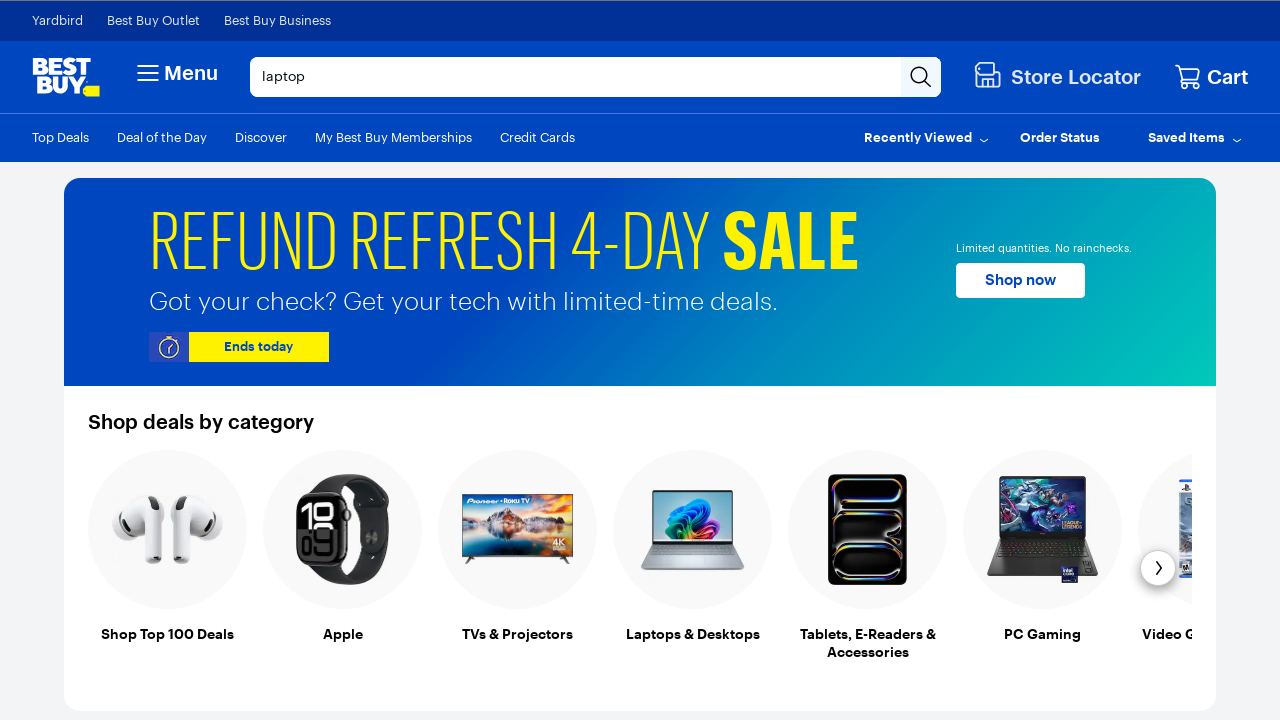

Waited for brand filter HP to apply
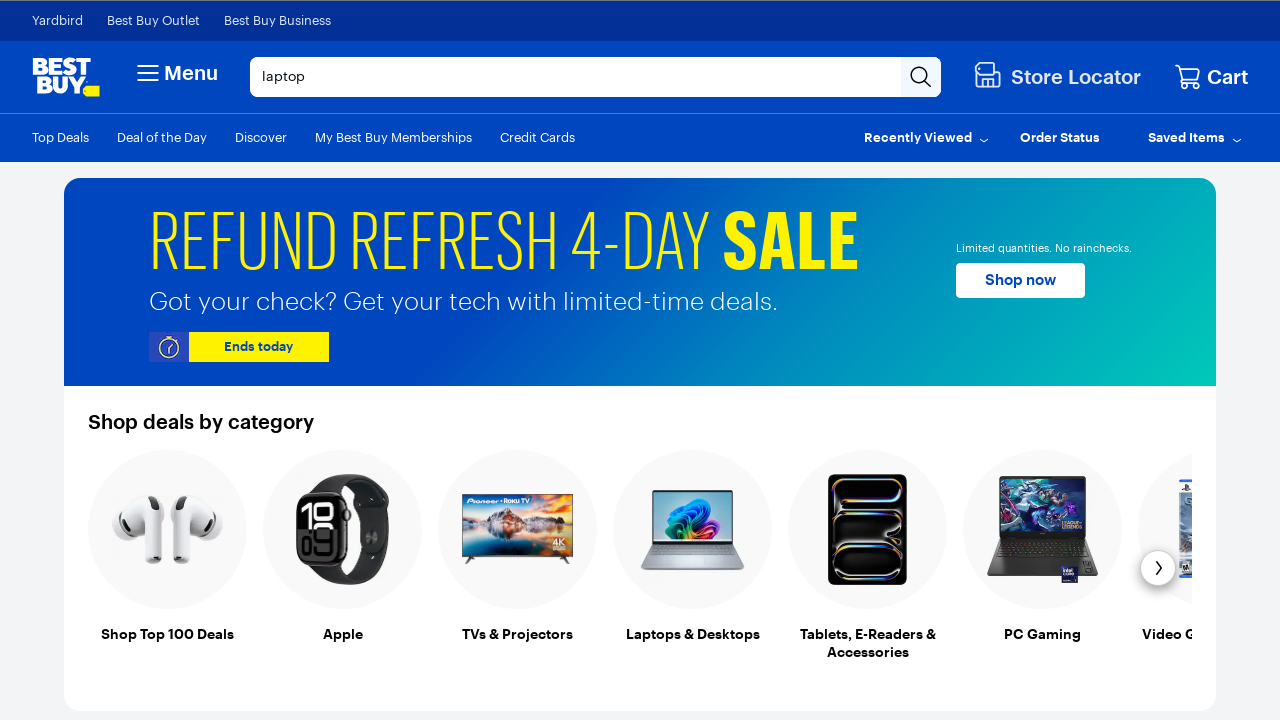

All filters applied and results updated
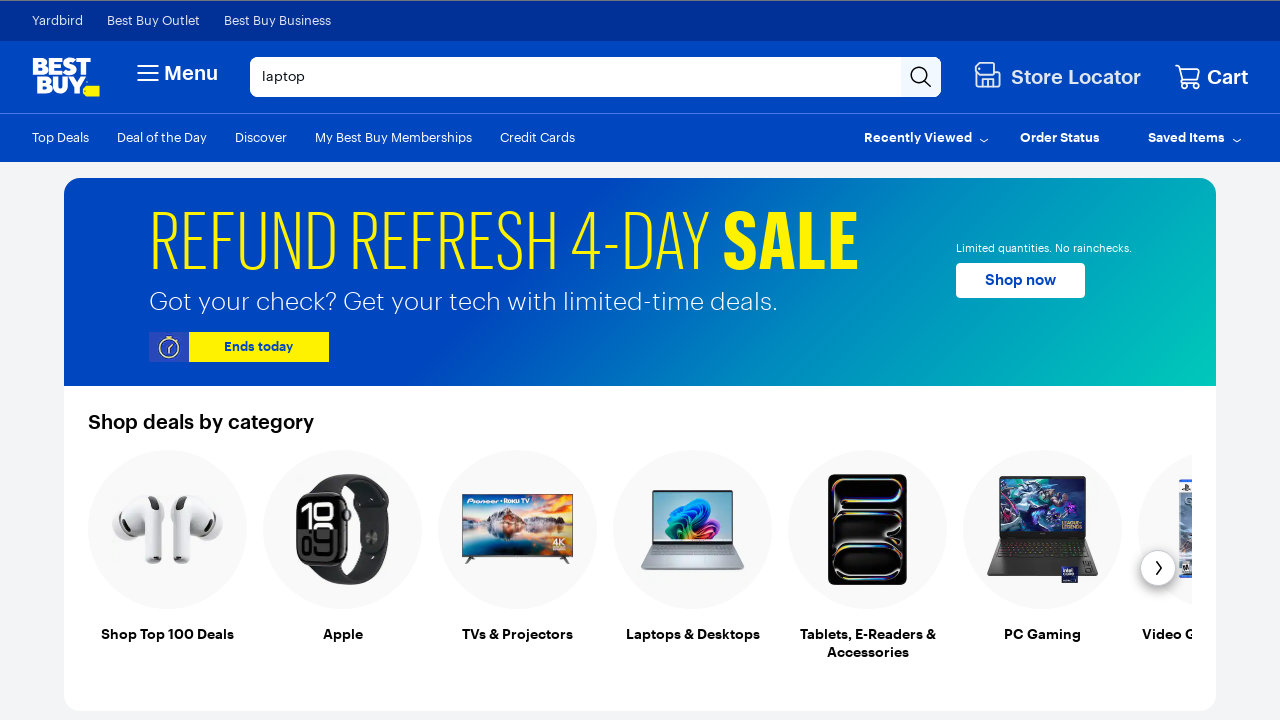

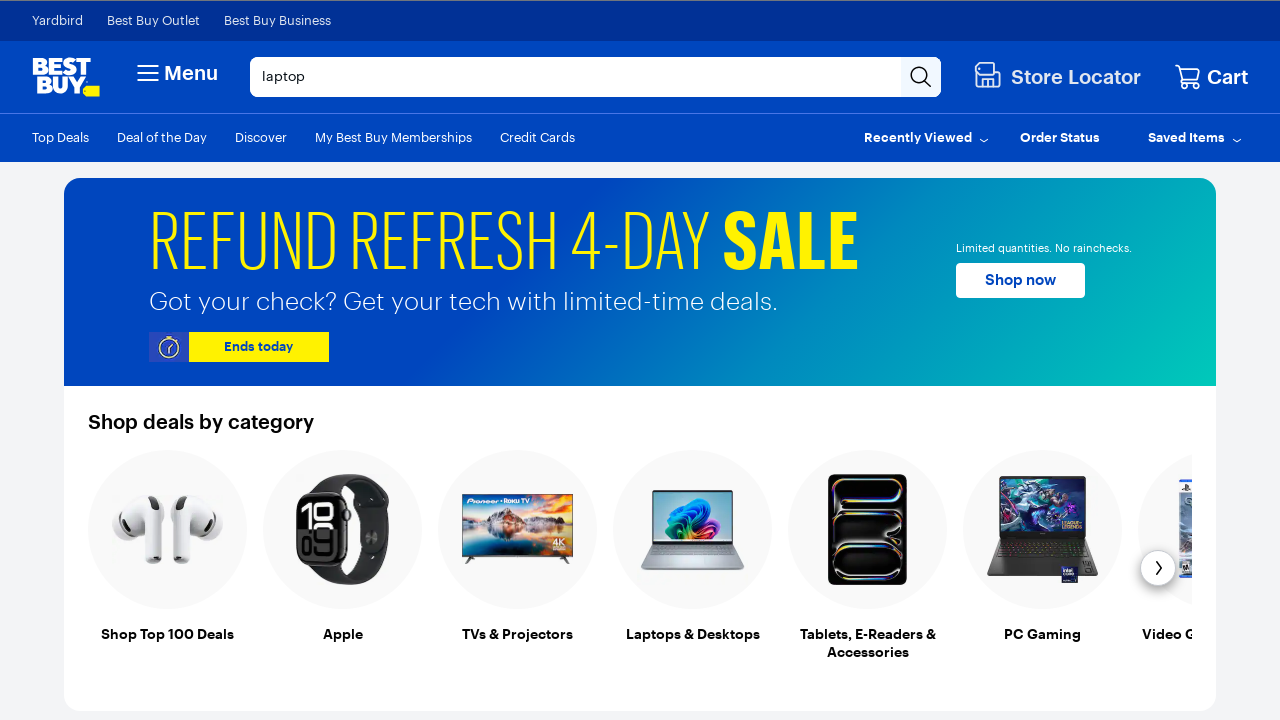